Tests clicking a button that triggers a timed alert after 5 seconds and accepting it

Starting URL: https://demoqa.com/alerts

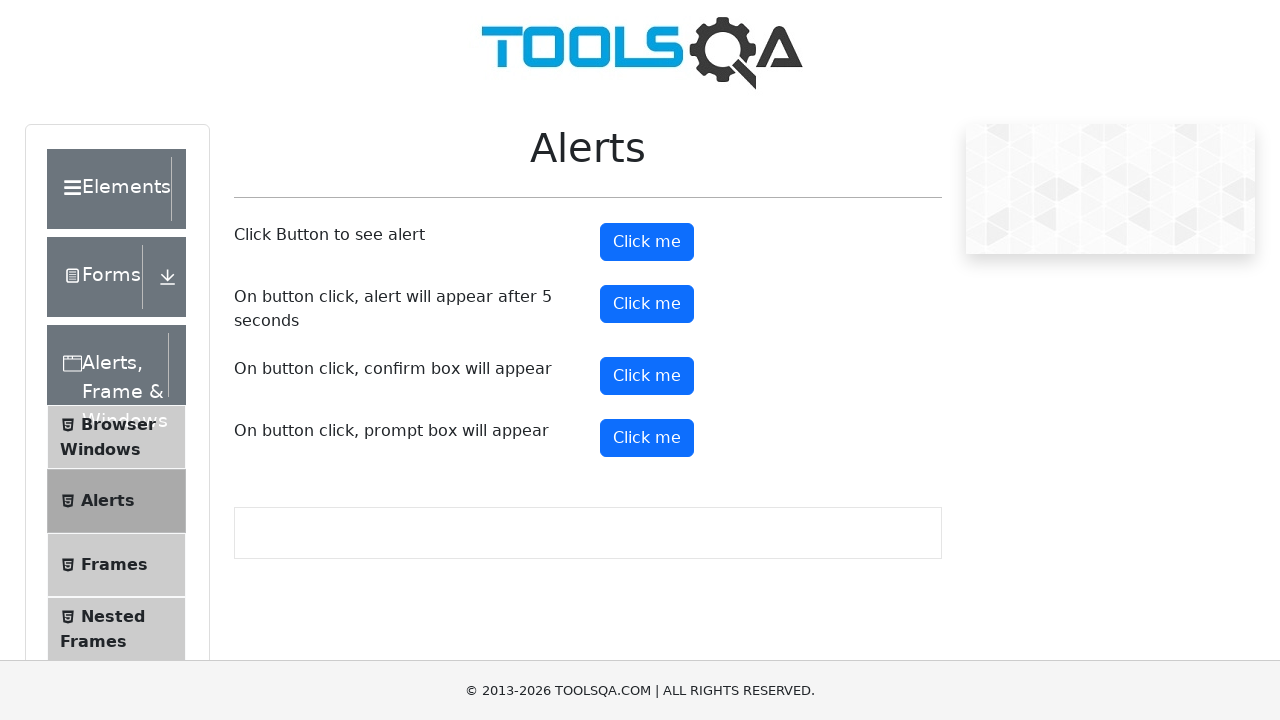

Set up dialog handler to automatically accept alerts
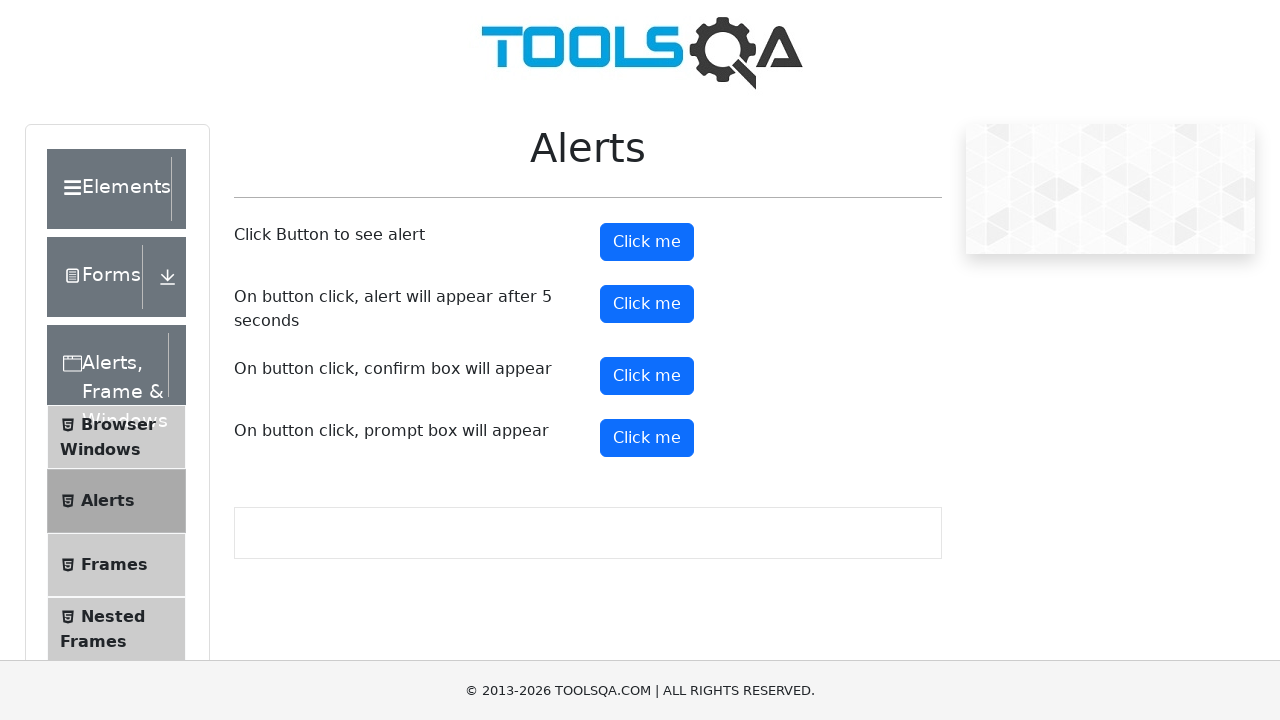

Waited for timed alert button to be visible
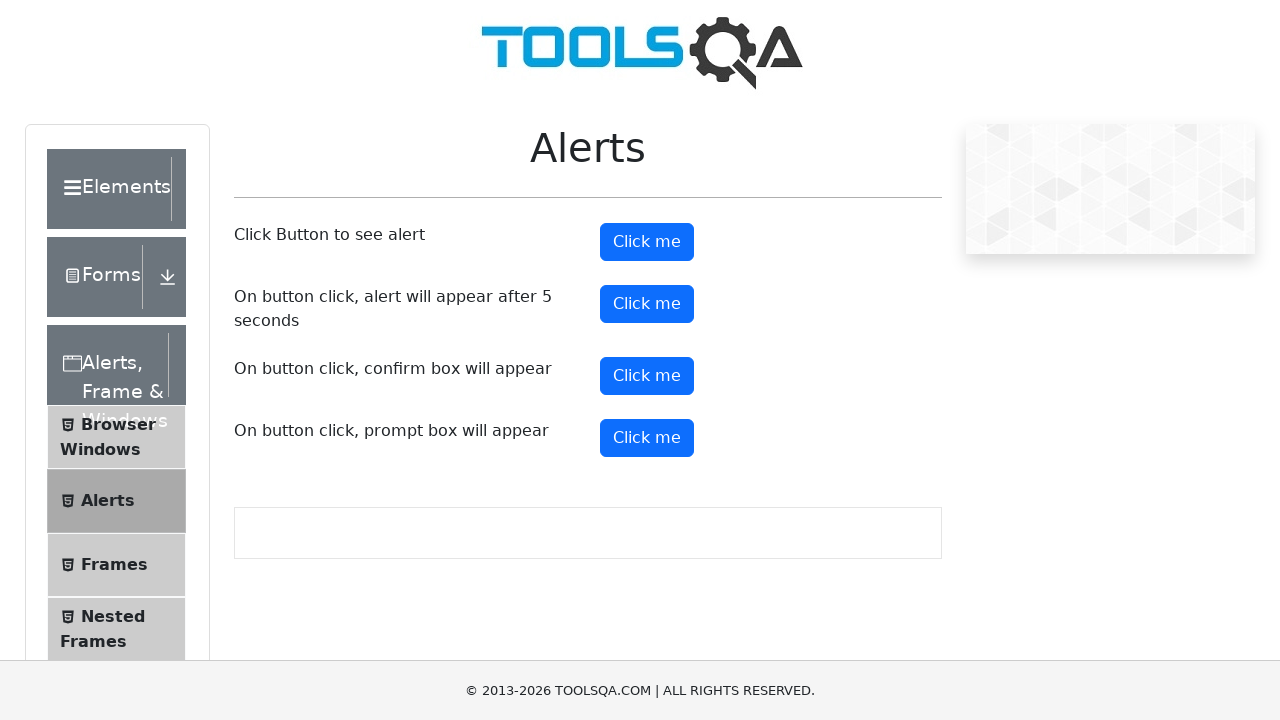

Clicked button that triggers timed alert after 5 seconds at (647, 304) on #timerAlertButton
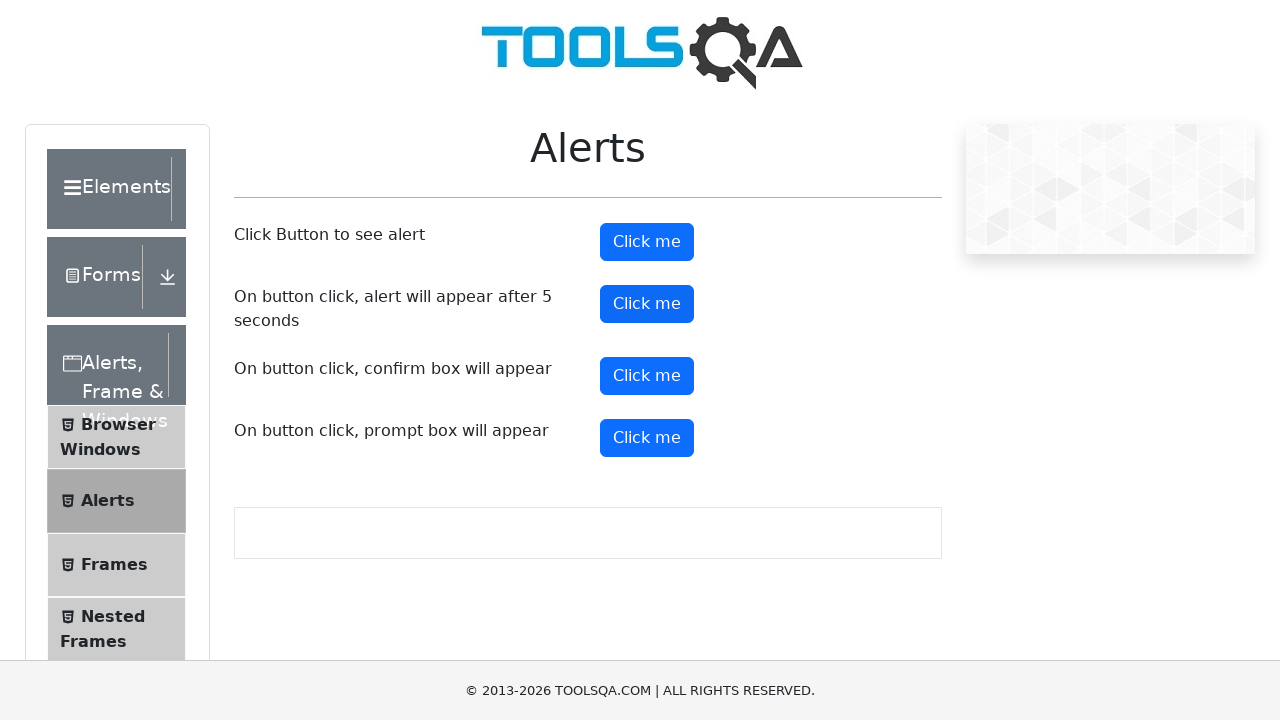

Waited 6 seconds for timed alert to appear and be accepted
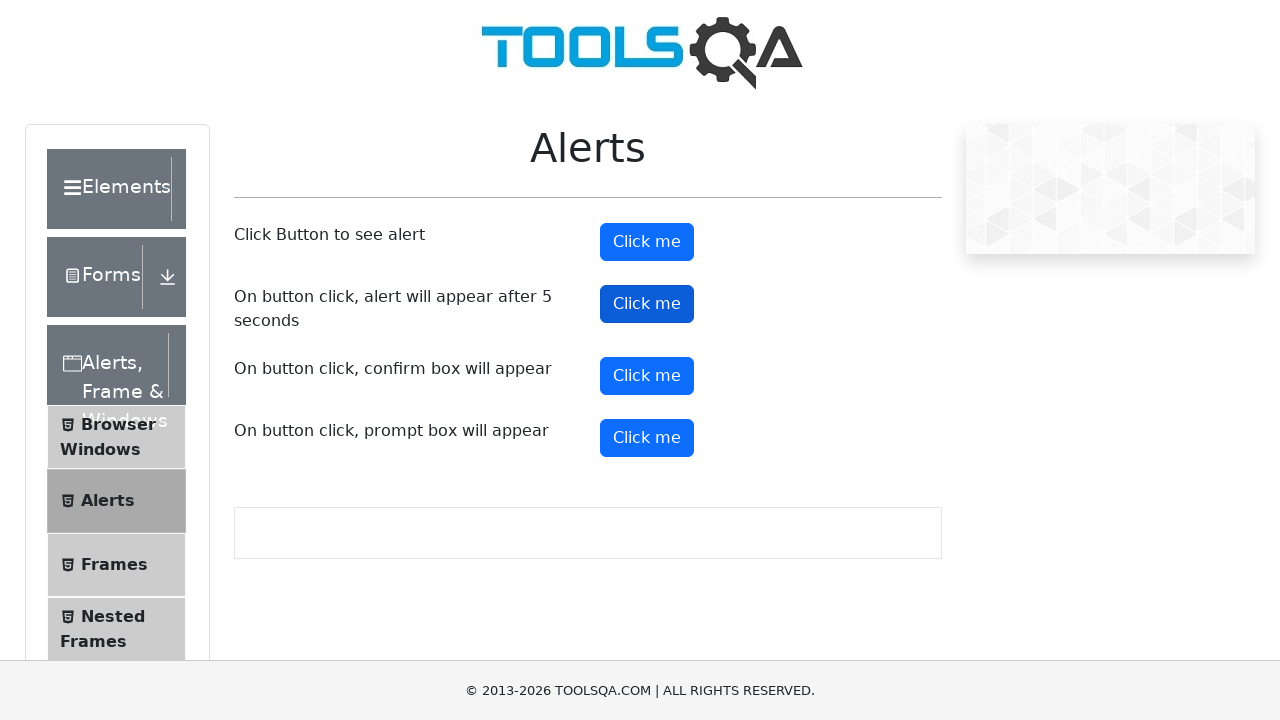

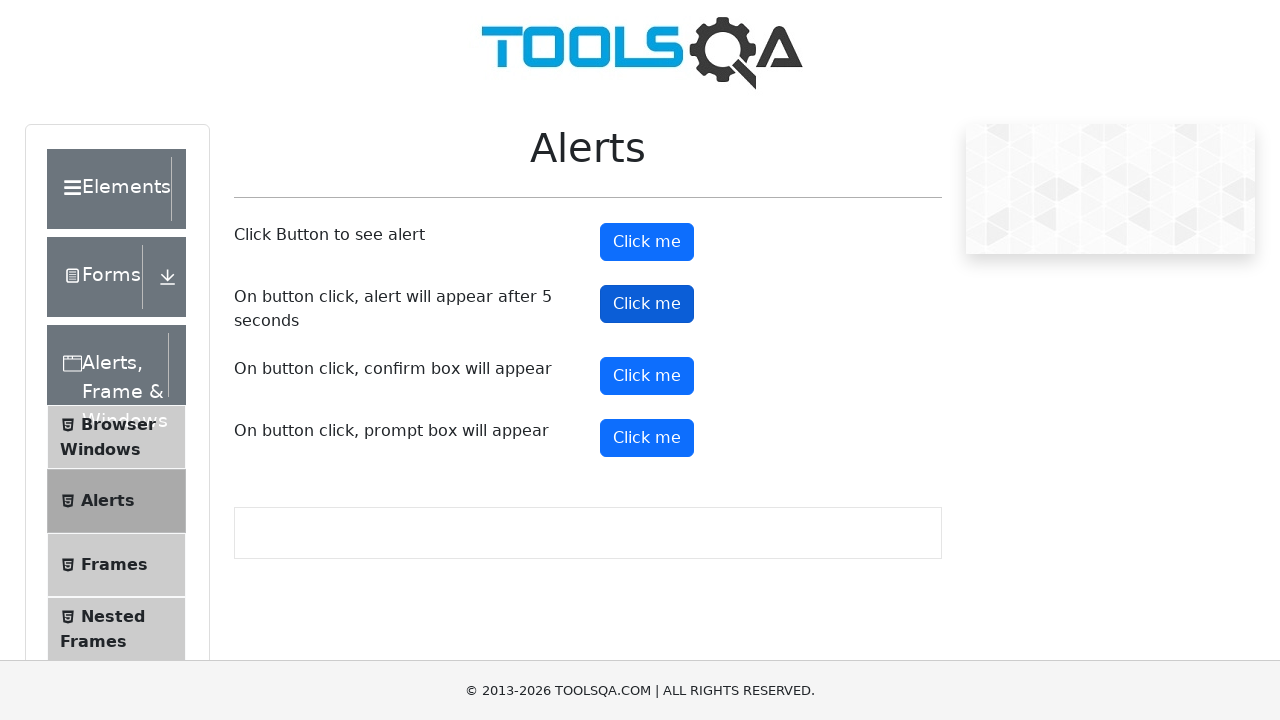